Tests login form validation by attempting to submit an empty login form and verifying the error message appears

Starting URL: https://www.saucedemo.com/

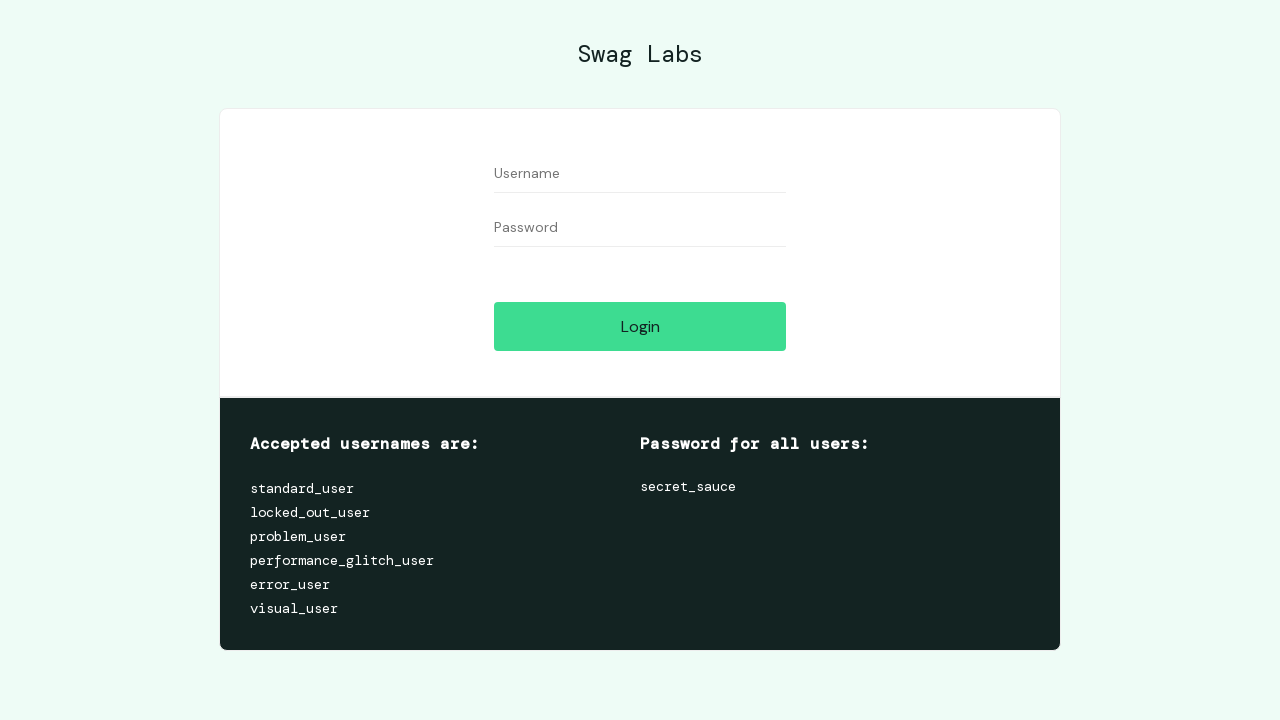

Clicked login button without entering credentials at (640, 326) on #login-button
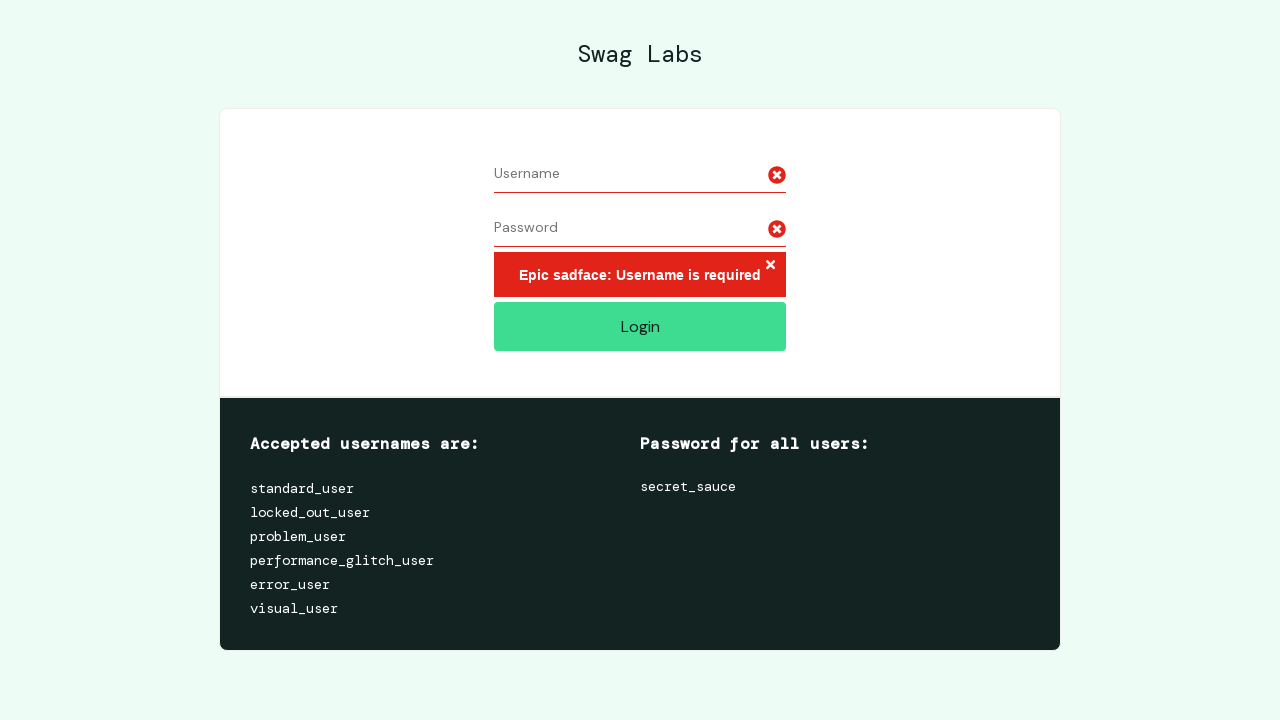

Error message 'Epic sadface: Username is required' appeared
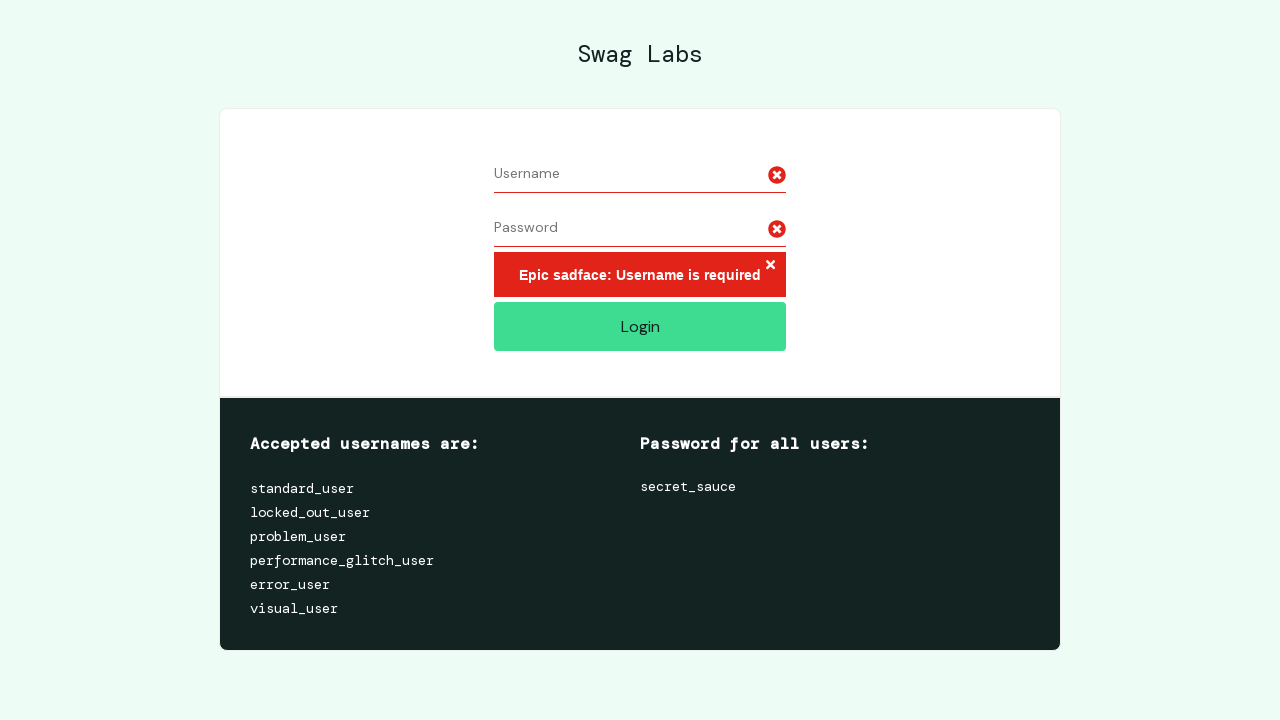

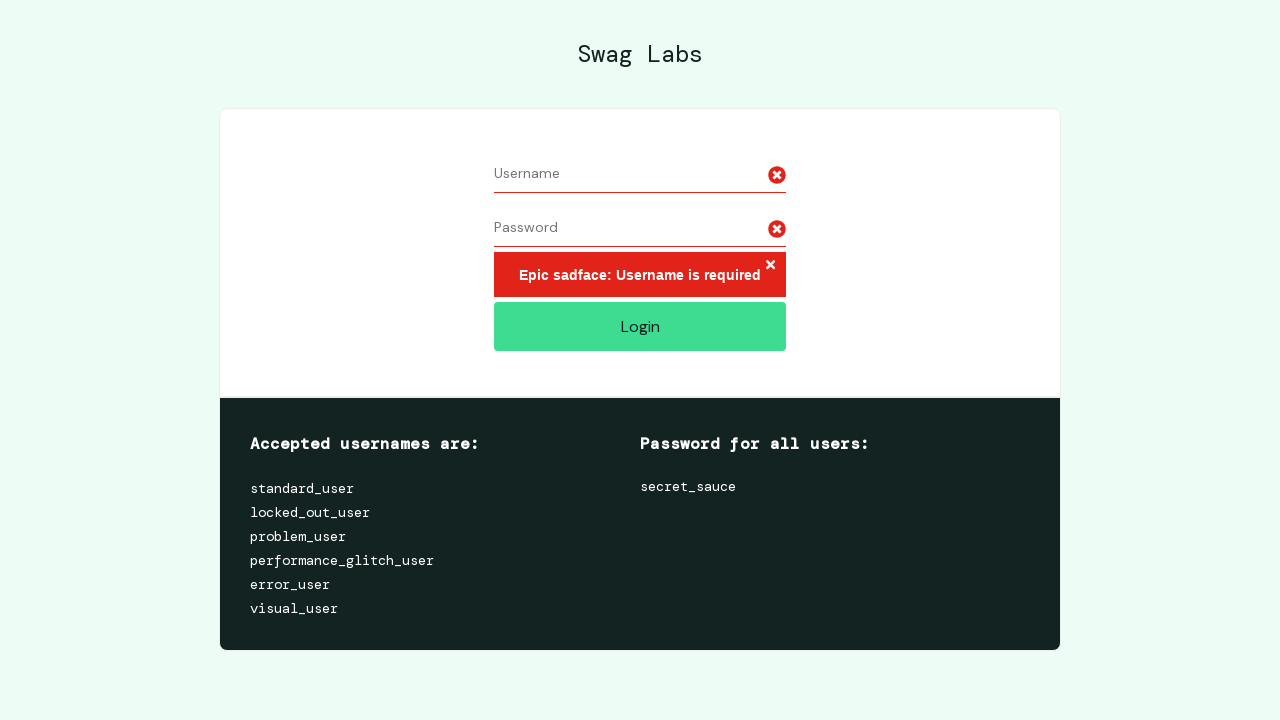